Fills out a registration form with first name, last name, and email, then submits it and verifies the success message

Starting URL: http://suninjuly.github.io/registration1.html

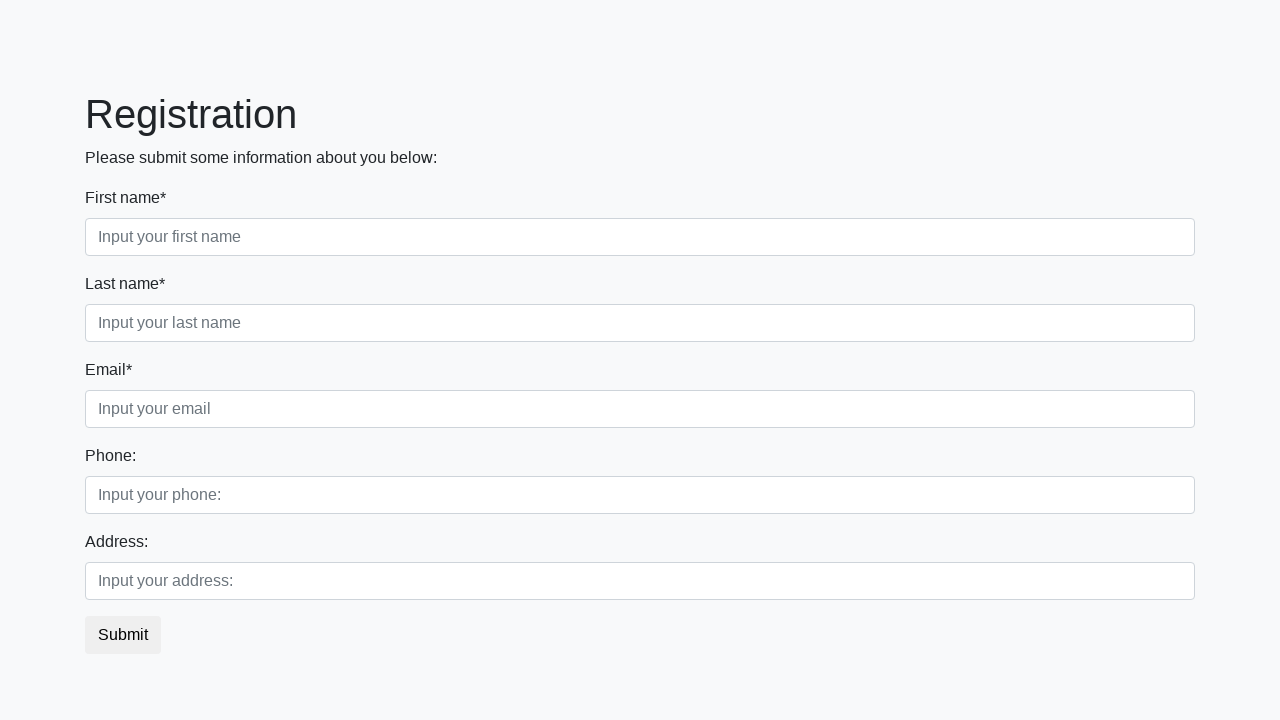

Filled first name field with 'Ivan' on .first_block input.form-control.first
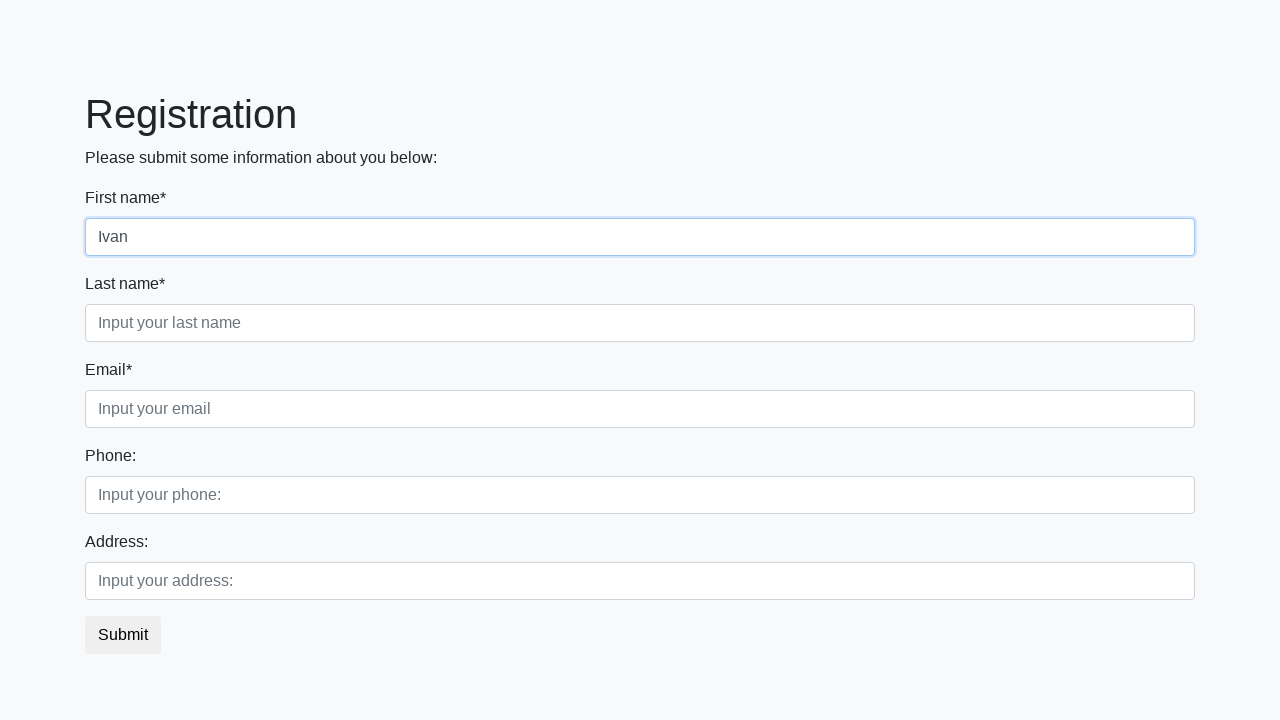

Filled last name field with 'Petrov' on .first_block input.form-control.second
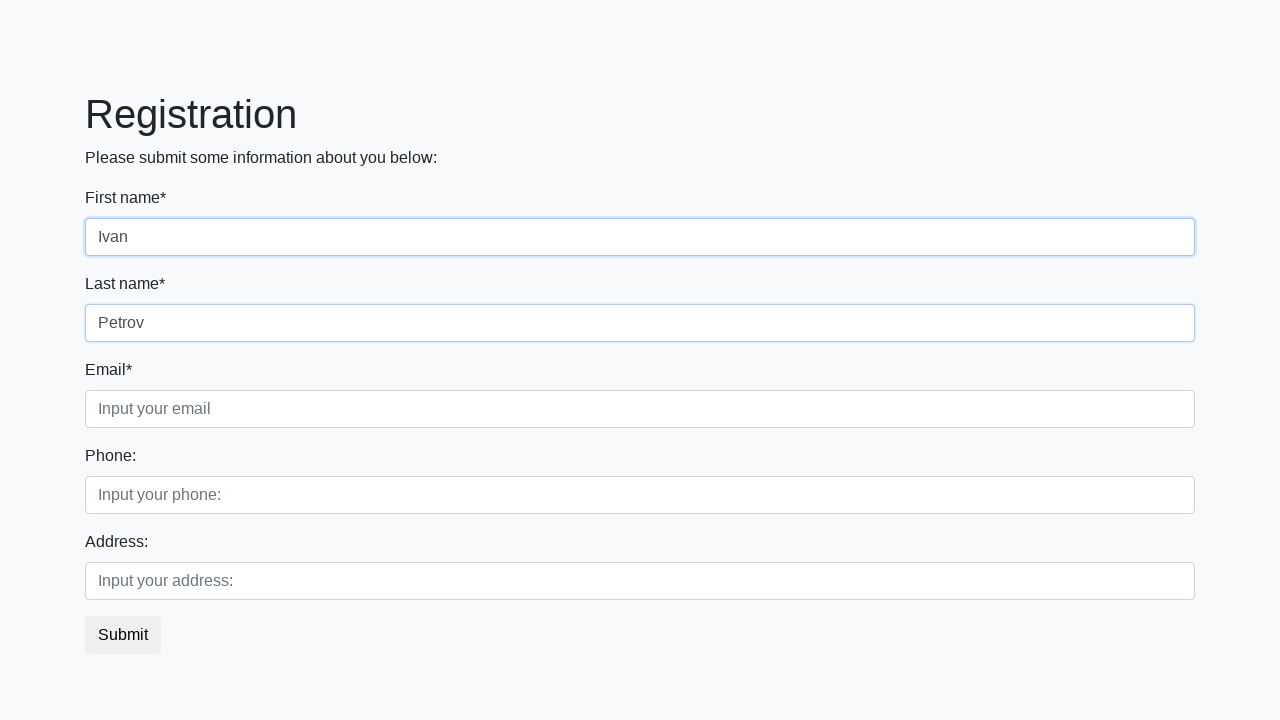

Filled email field with 'mail@mail.com' on .first_block input.form-control.third
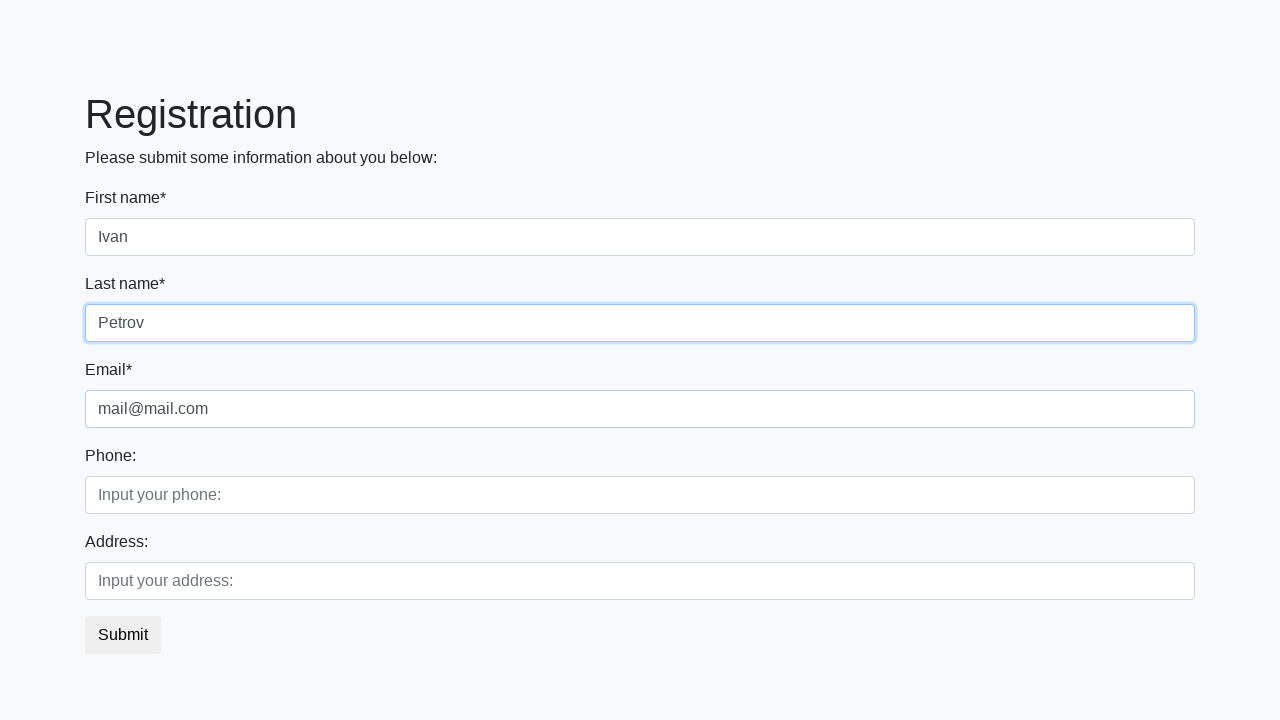

Clicked submit button to register at (123, 635) on button
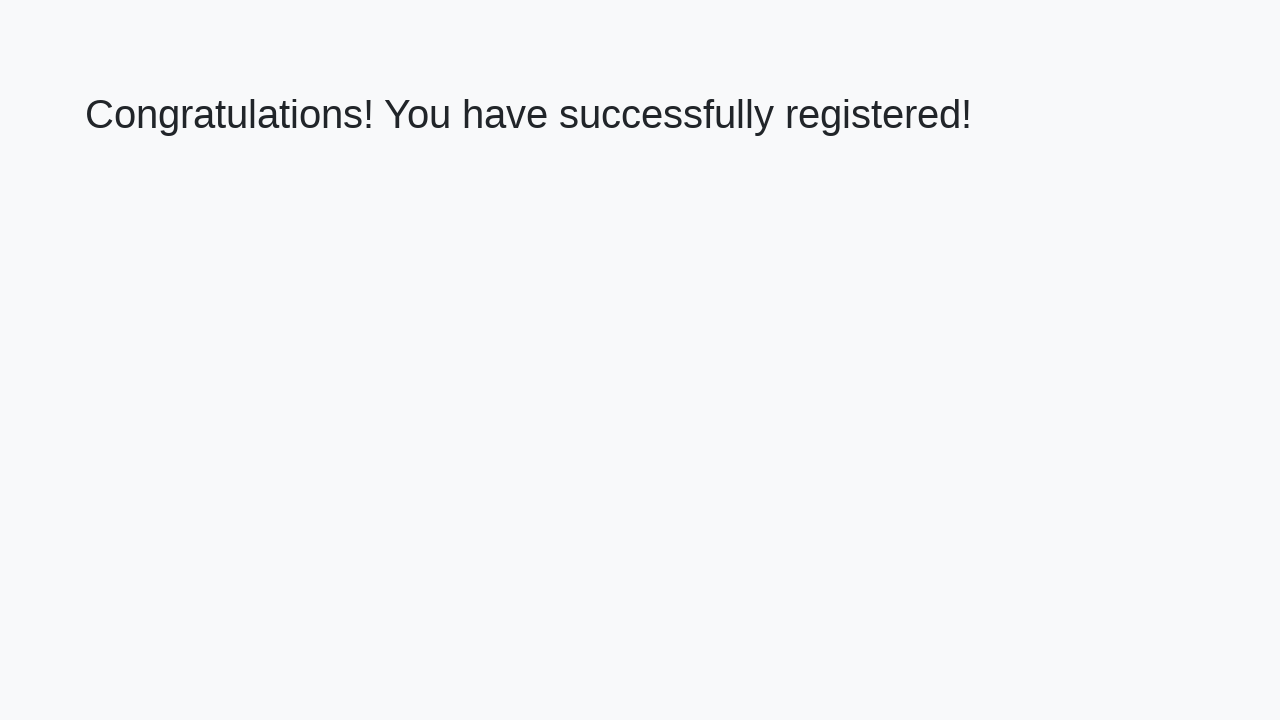

Success message heading loaded
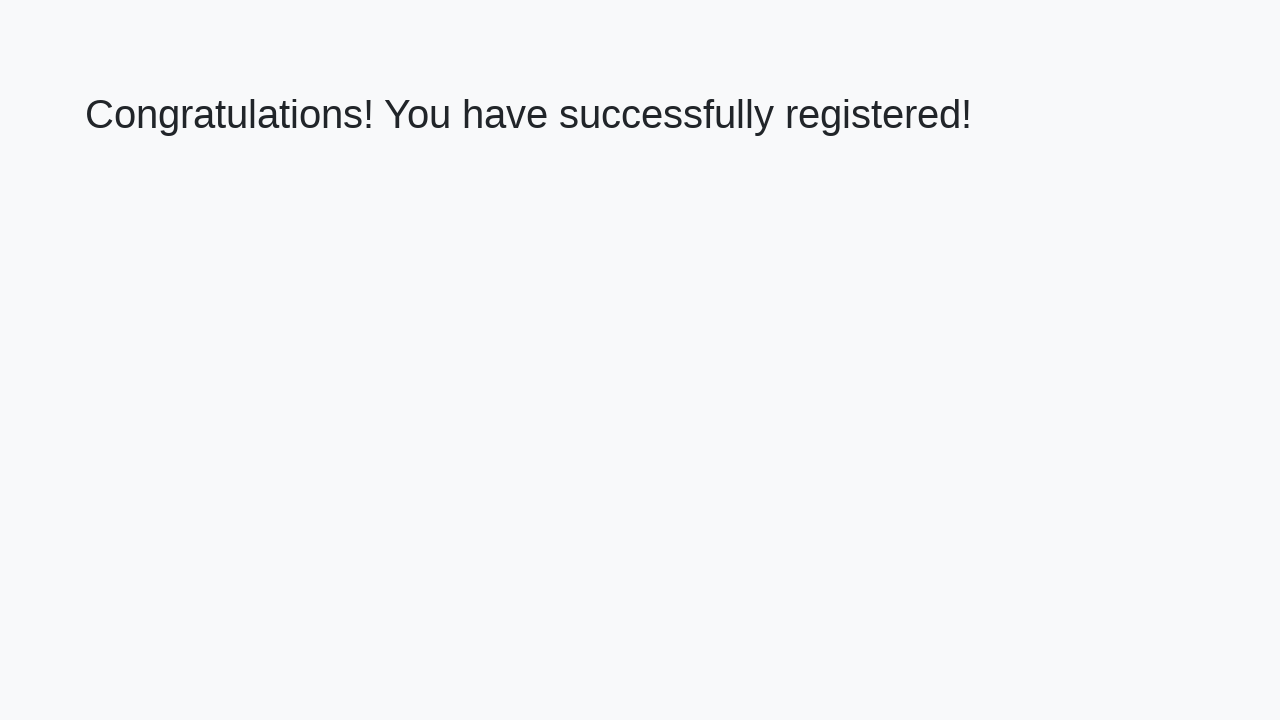

Verified success message: 'Congratulations! You have successfully registered!'
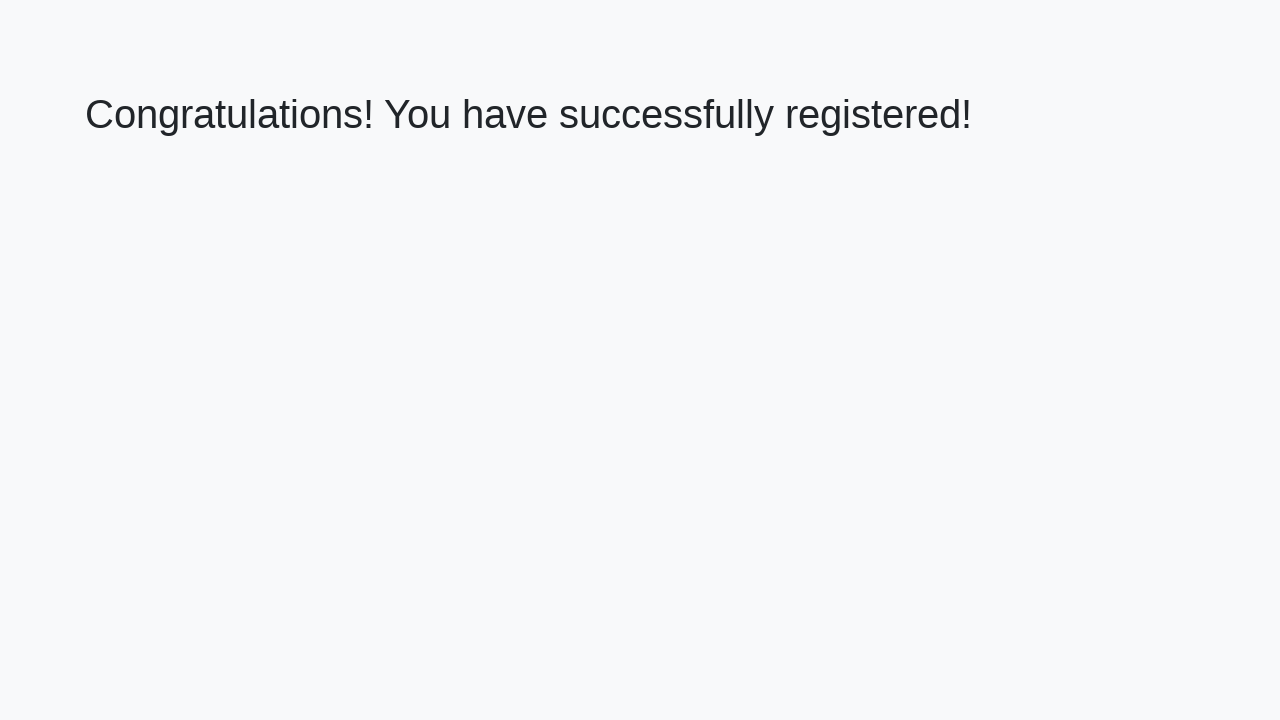

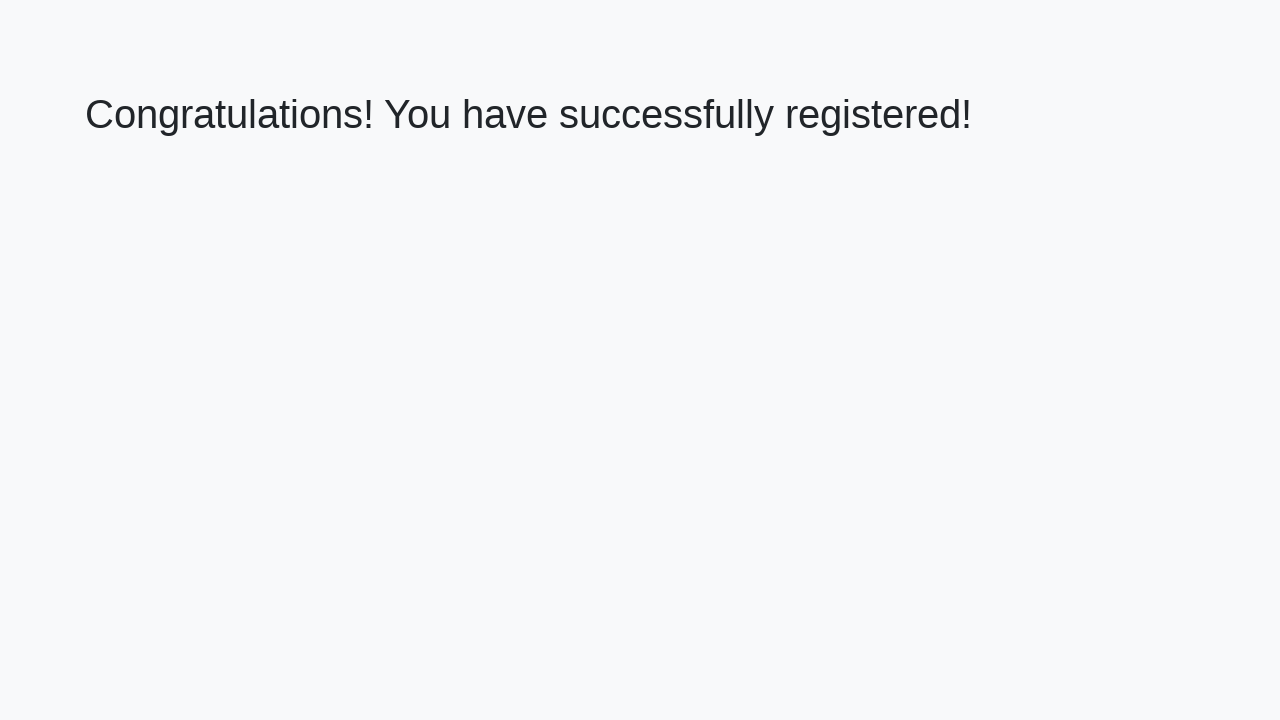